Tests window handling functionality by clicking a link that opens a new window, switching between windows, and verifying titles and text content on both windows.

Starting URL: https://the-internet.herokuapp.com/windows

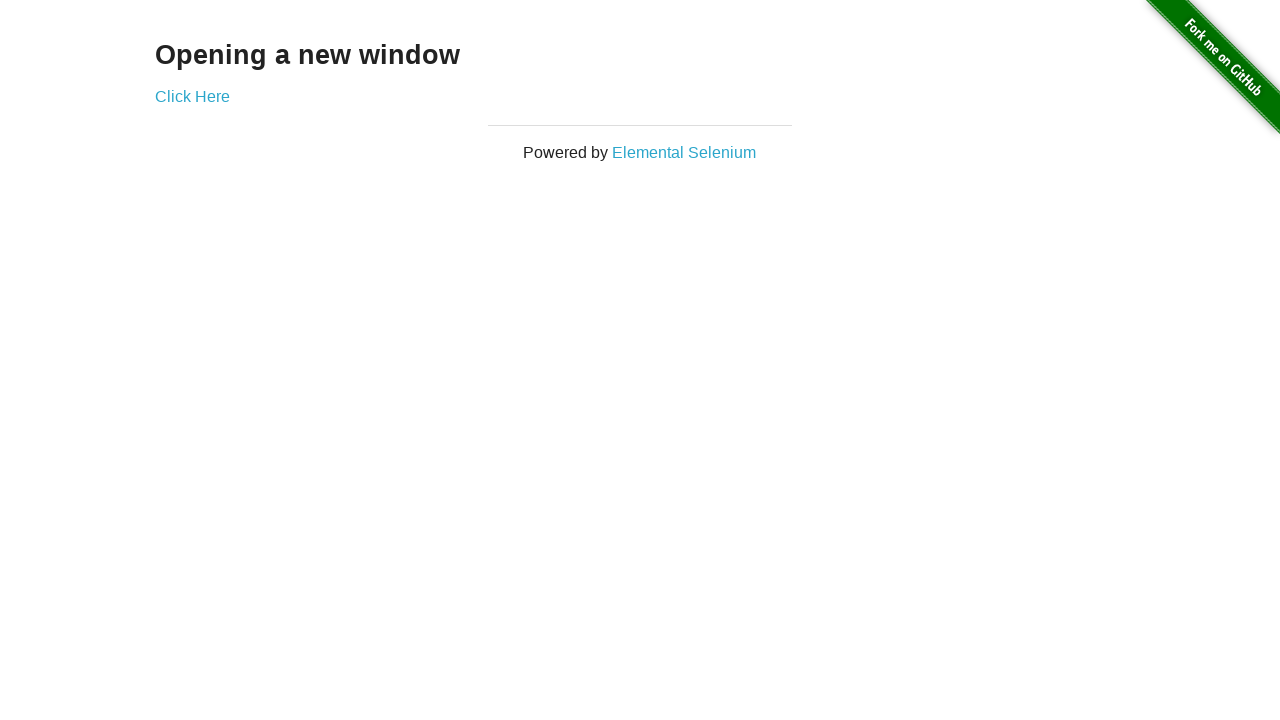

Retrieved header text from first page
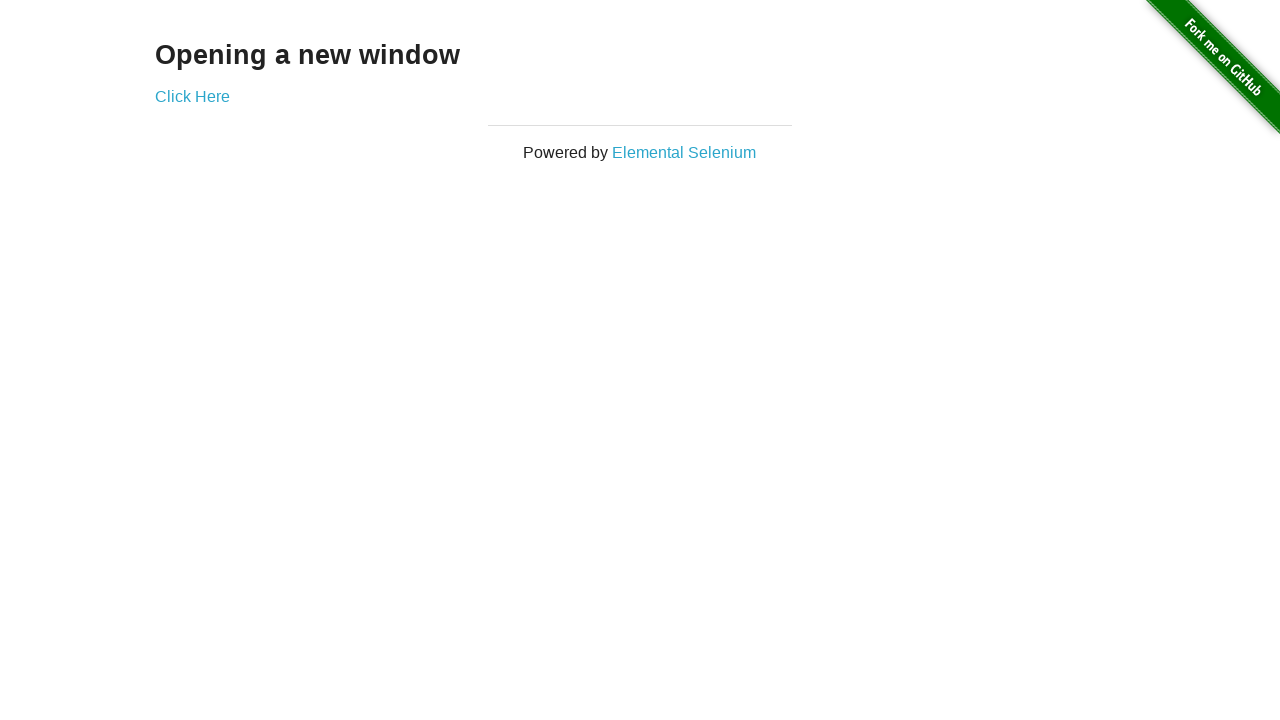

Verified header text is 'Opening a new window'
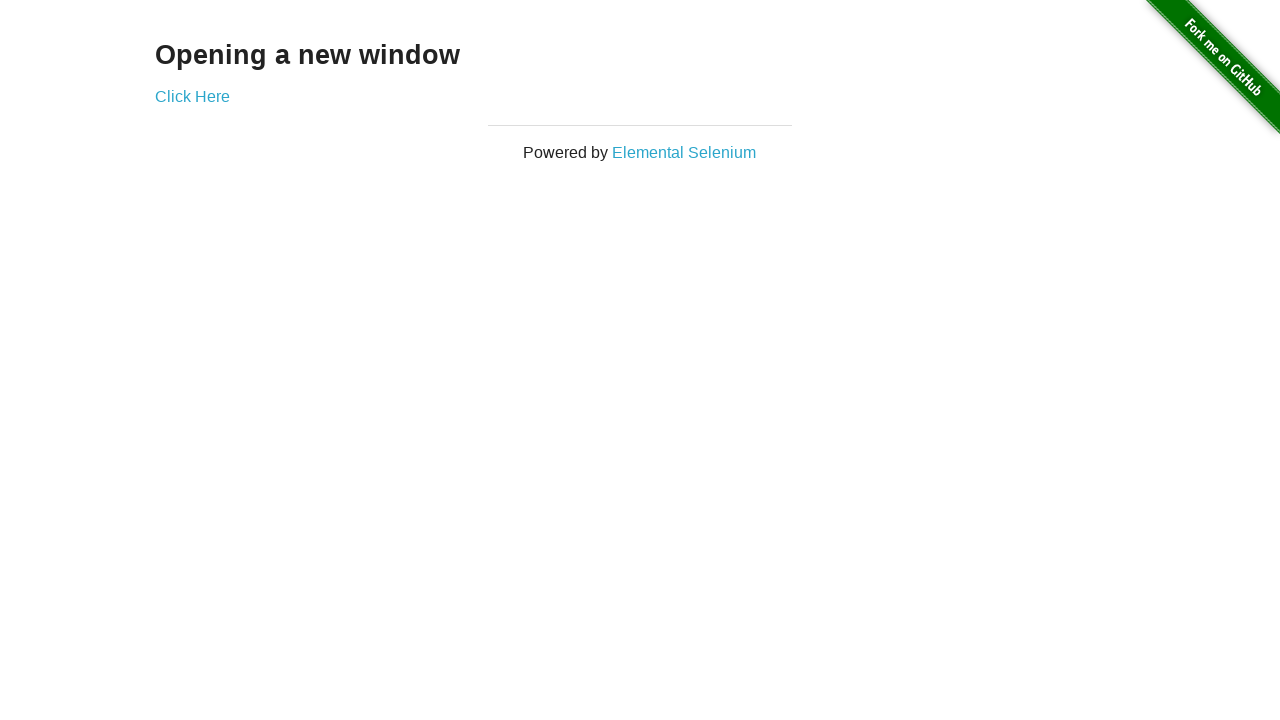

Verified first page title is 'The Internet'
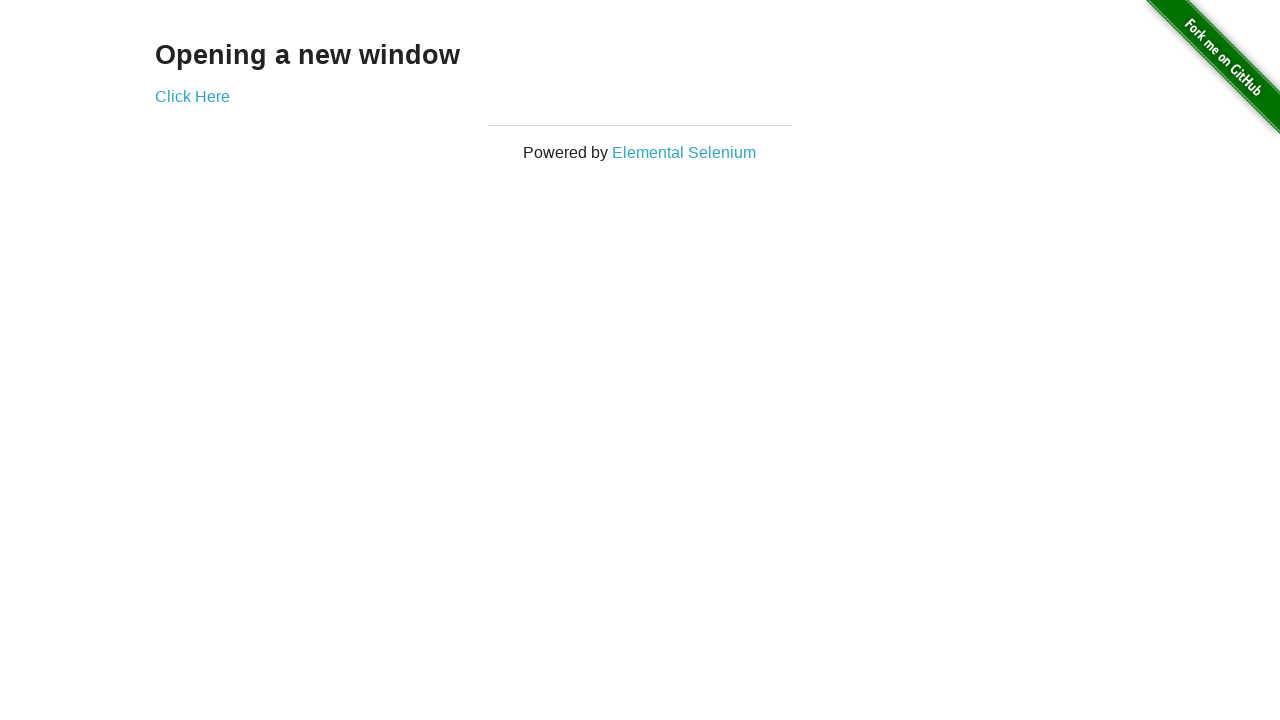

Clicked 'Click Here' link to open new window at (192, 96) on xpath=//a[.='Click Here']
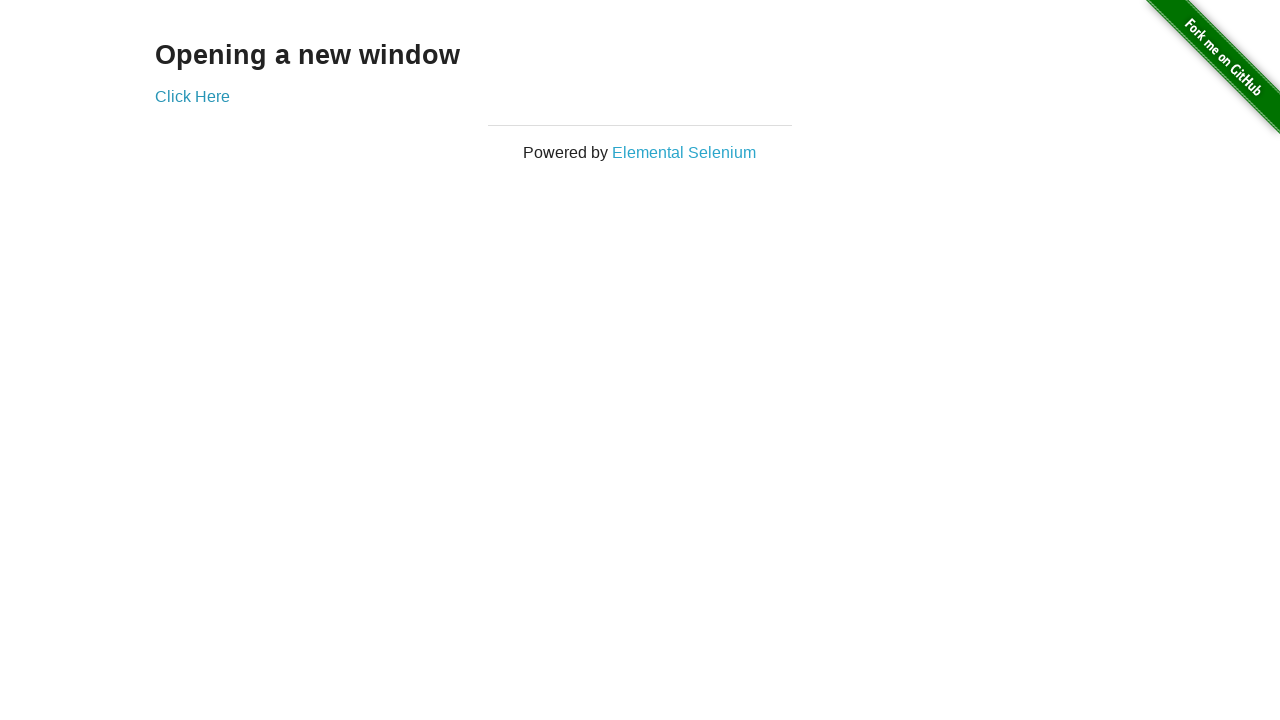

New window loaded and ready
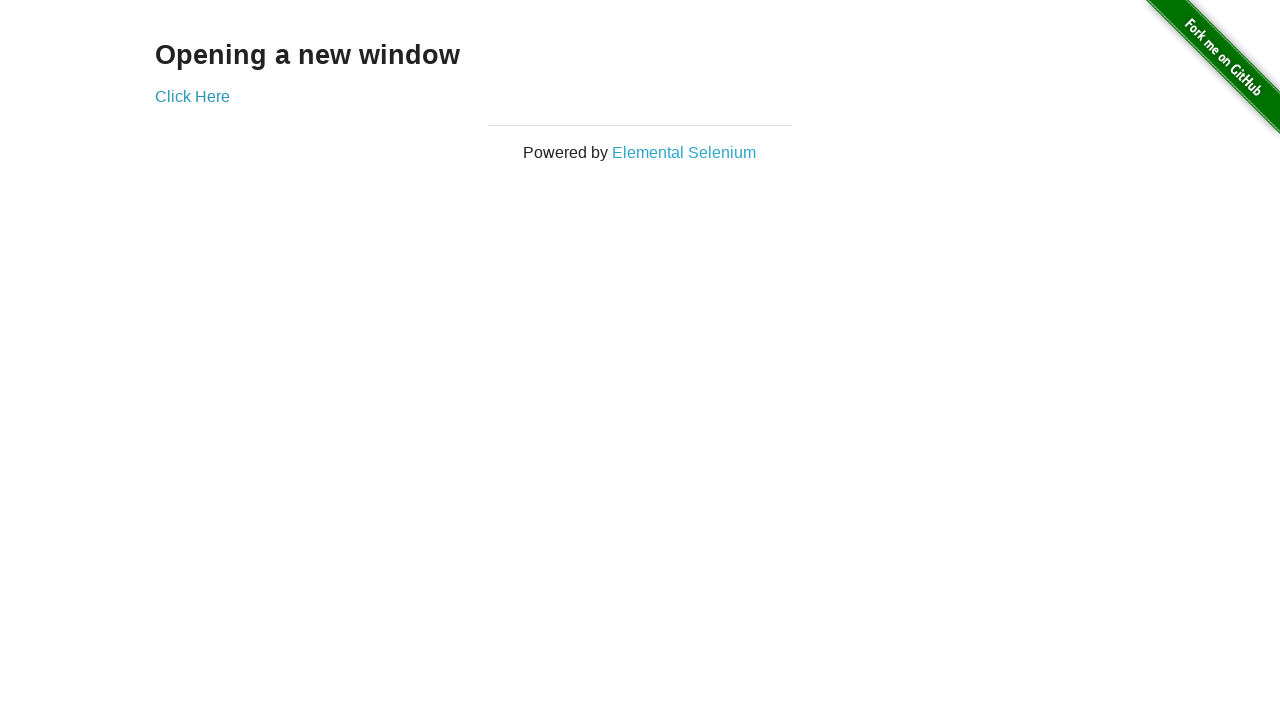

Verified new window title is 'New Window'
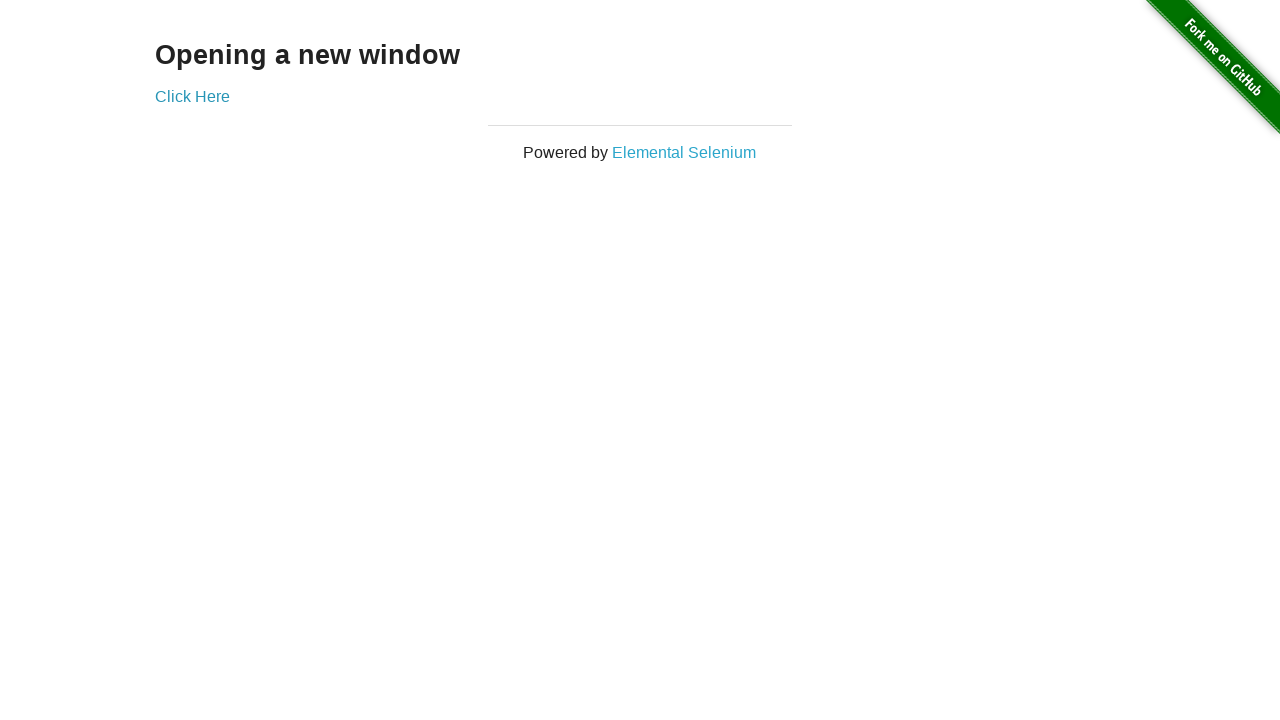

Retrieved text content from new window header
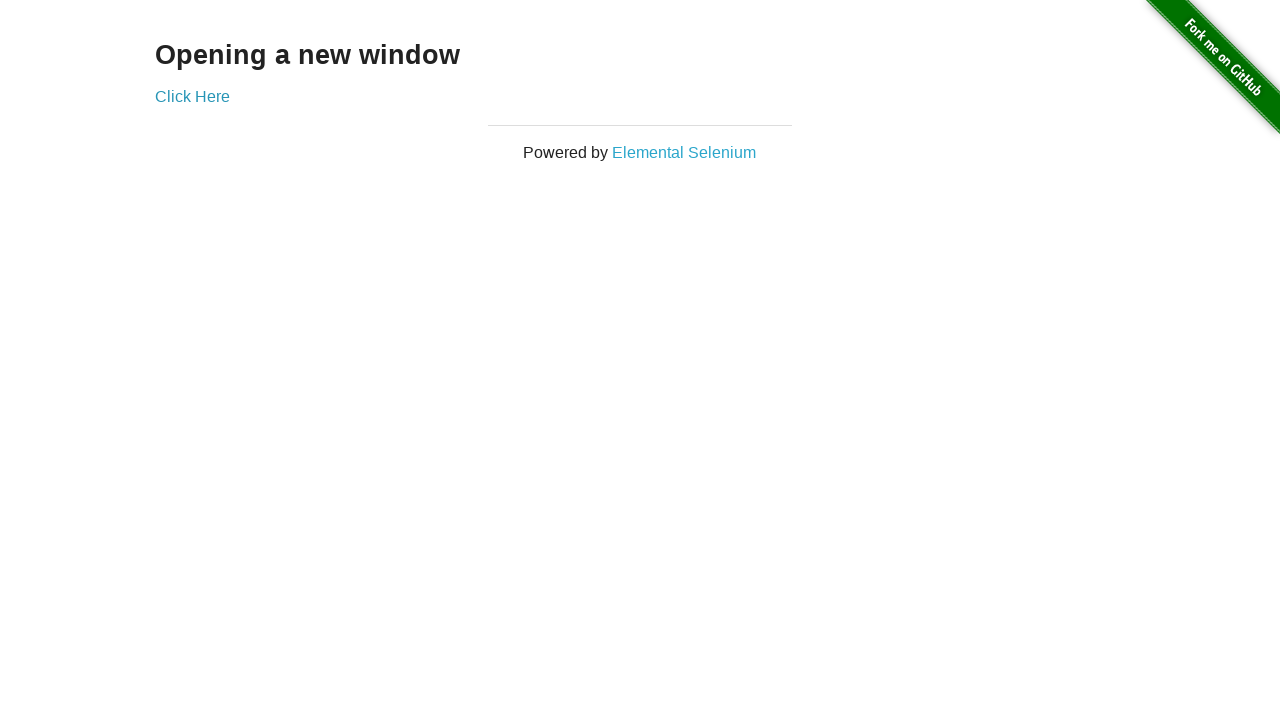

Verified new window header text is 'New Window'
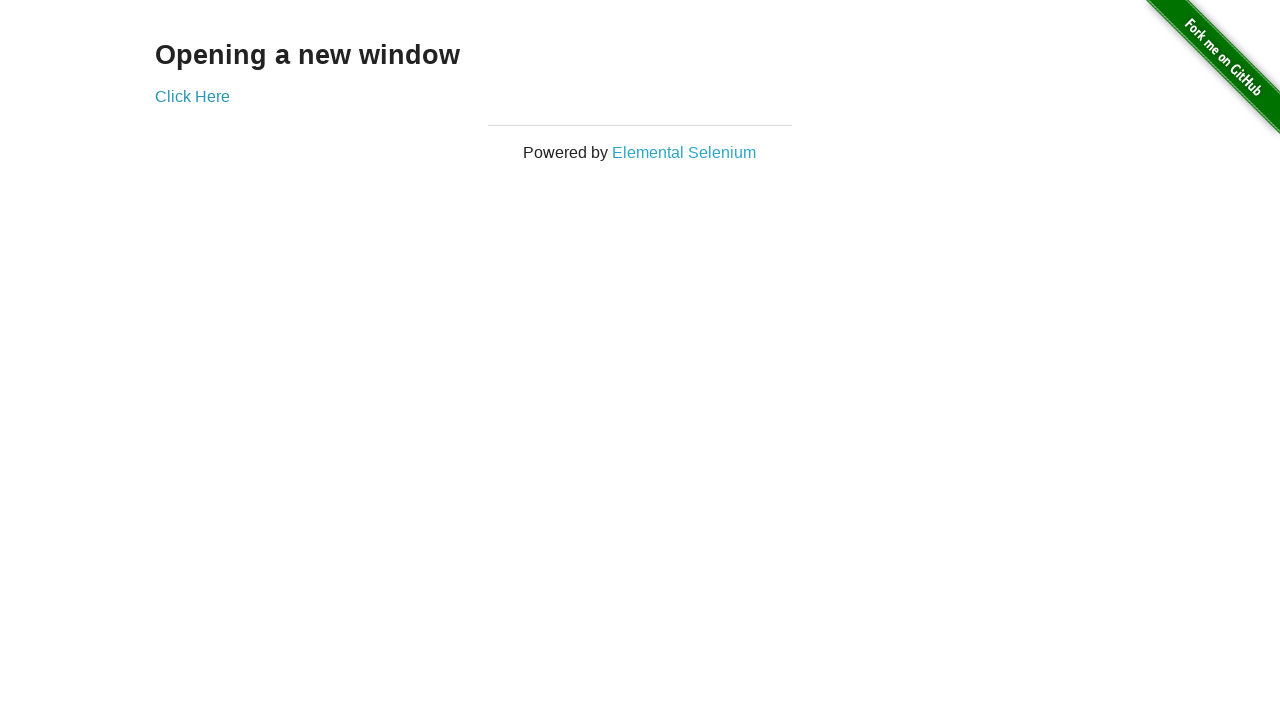

Switched to first window
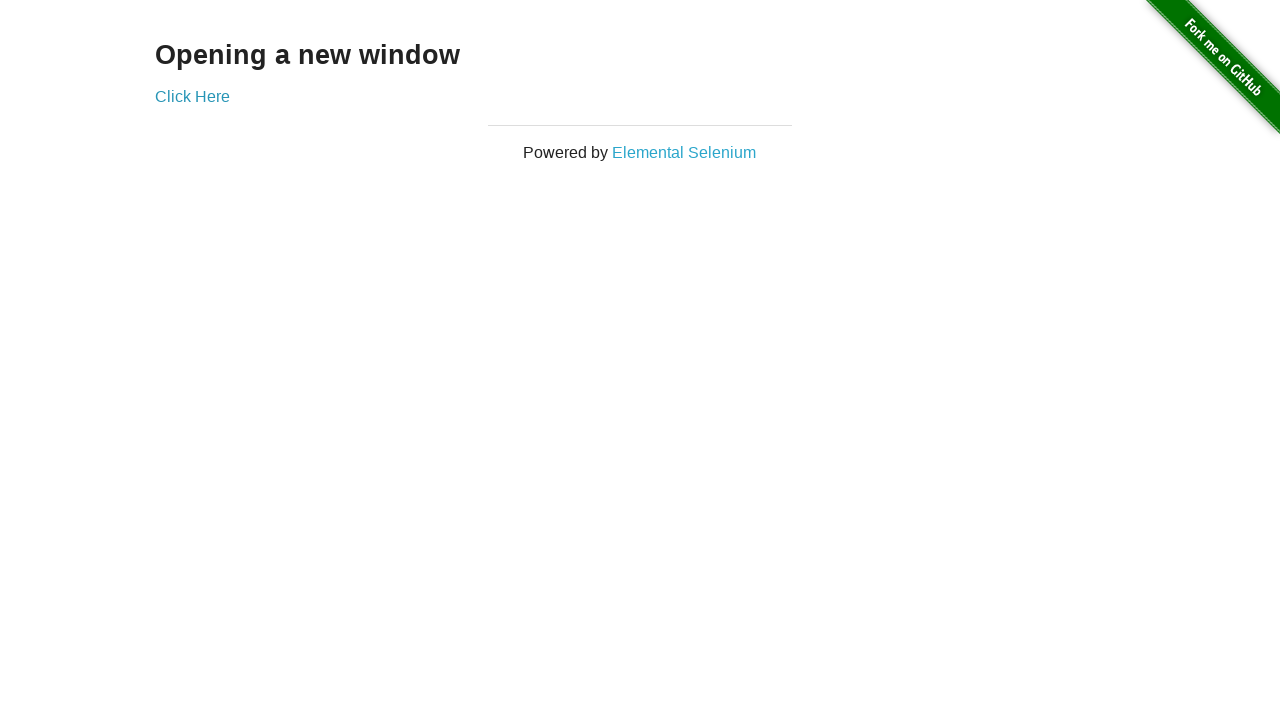

Verified first window title is 'The Internet' after switch
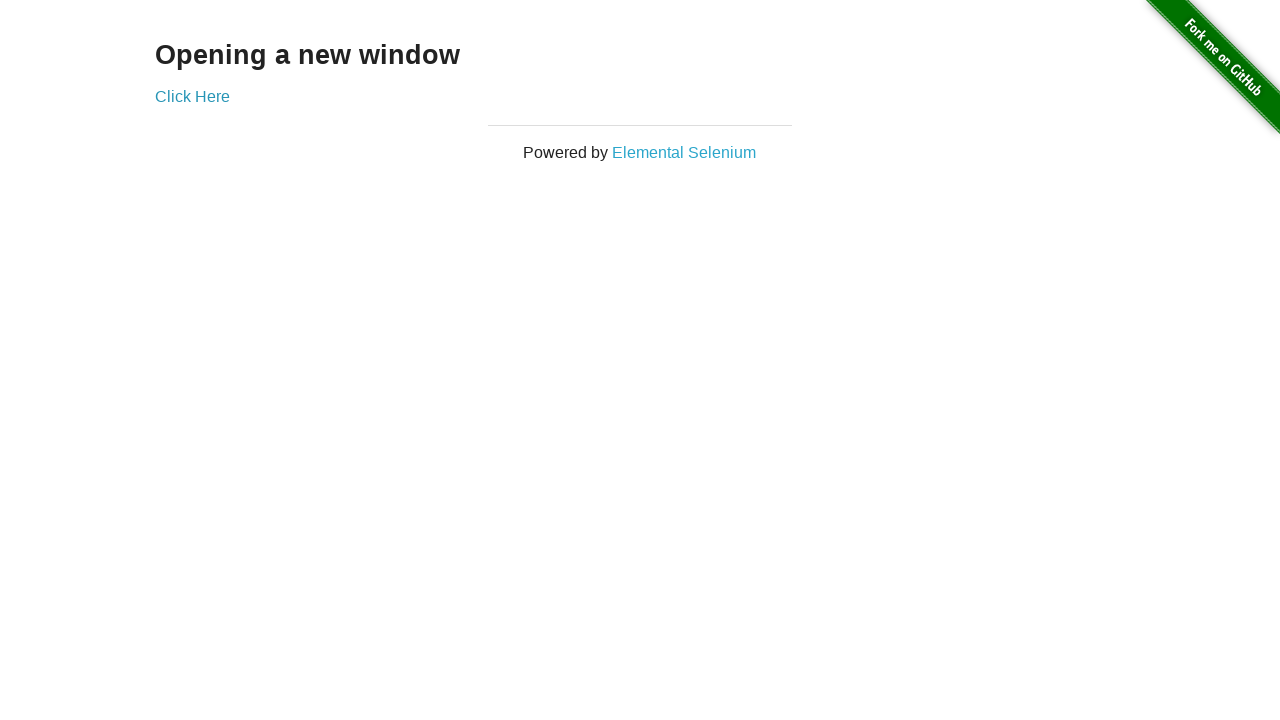

Switched to new window
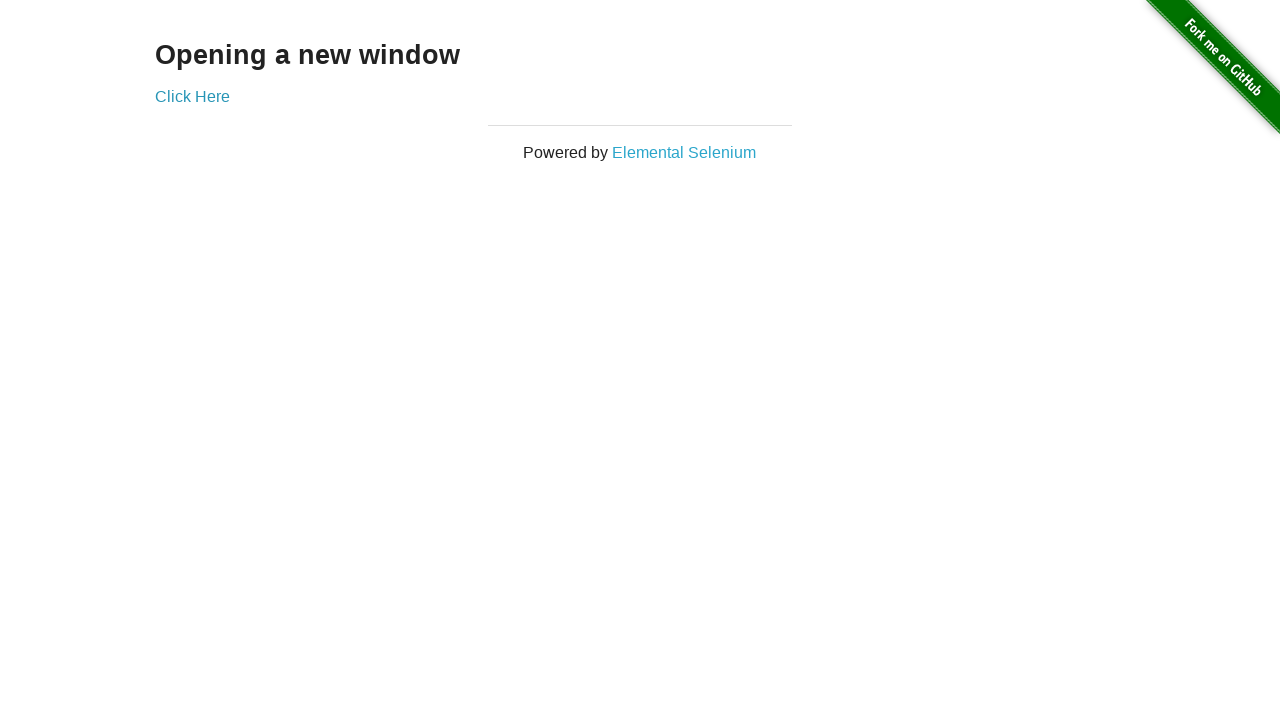

Switched back to first window
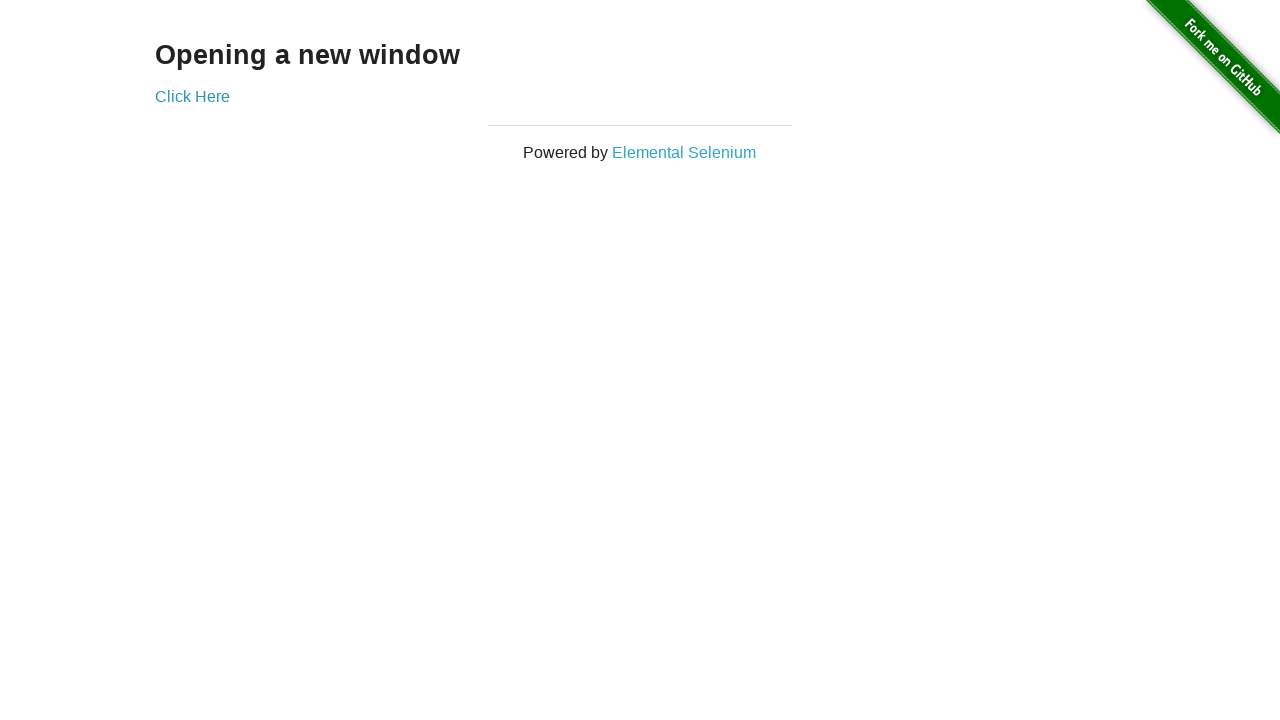

Switched to new window again
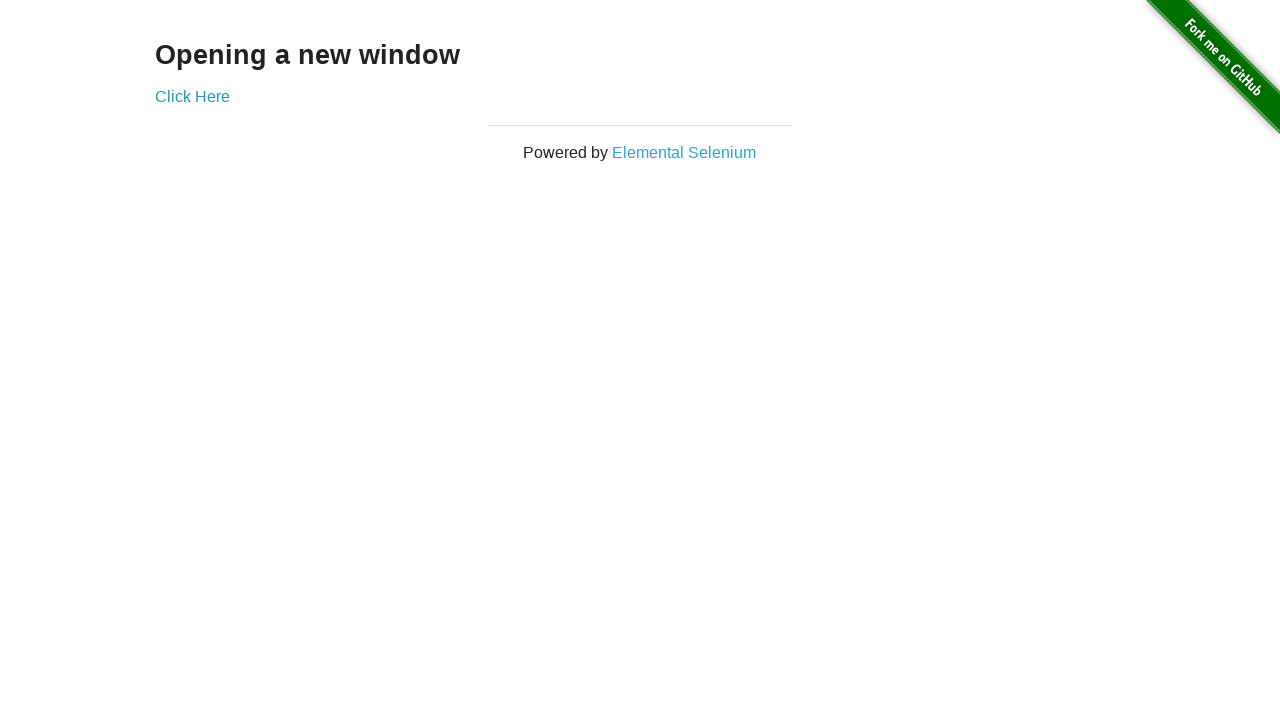

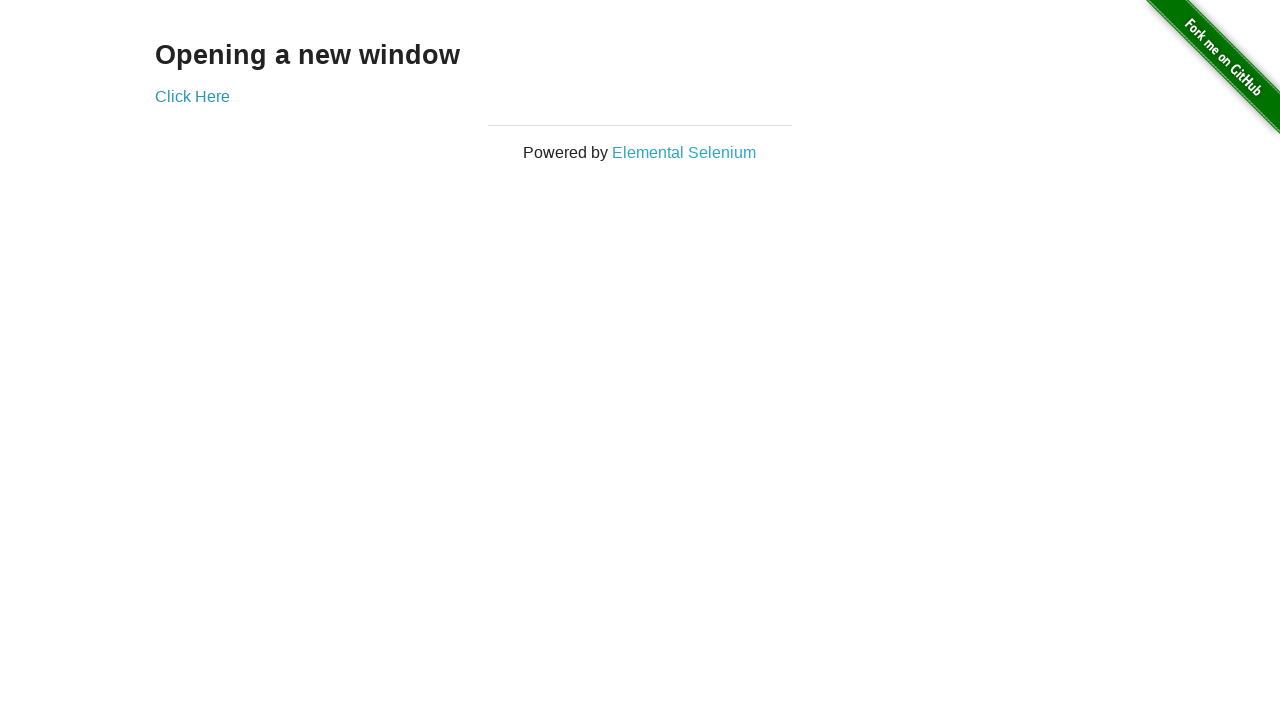